Tests iframe interaction by switching to an iframe, filling a nickname field, clicking confirm, verifying the confirmation message, then switching back to main content and clicking a final button

Starting URL: https://paulocoliveira.github.io/mypages/advanced/index.html

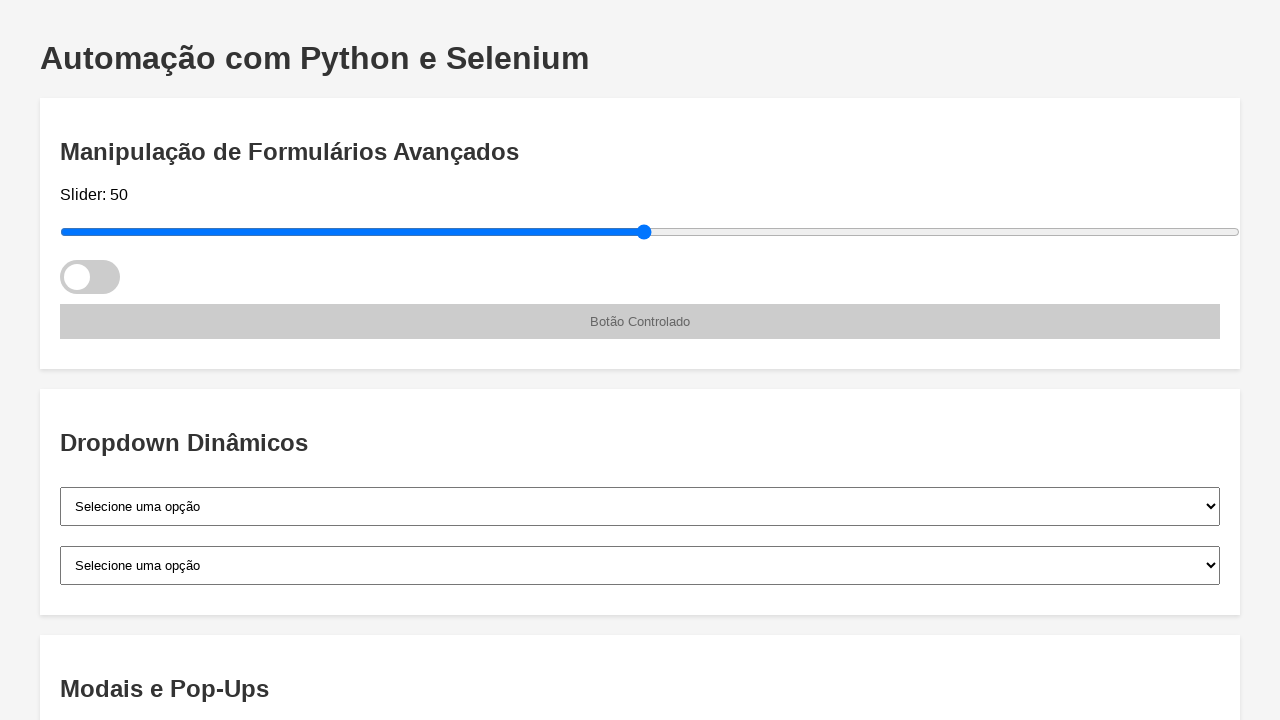

Located iframe with id 'example-frame'
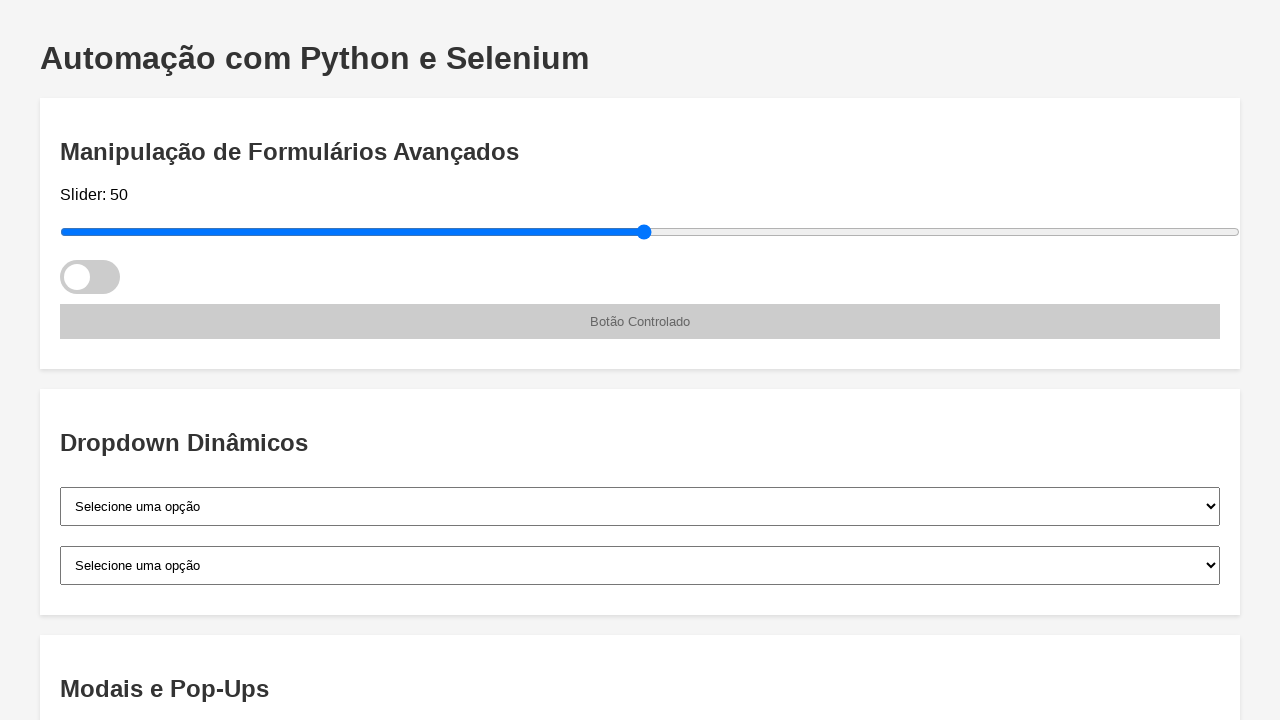

Filled nickname field inside iframe with 'Zélia' on #example-frame >> internal:control=enter-frame >> #nickname
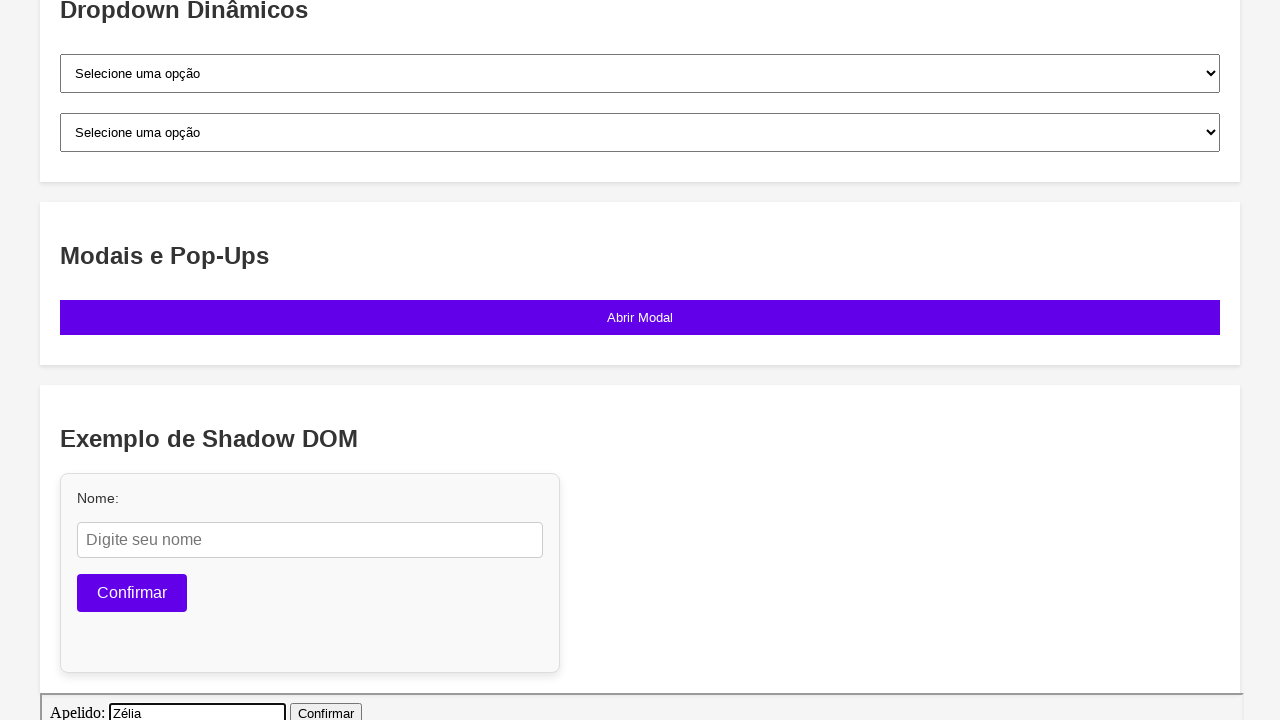

Clicked confirm button inside iframe at (326, 710) on #example-frame >> internal:control=enter-frame >> #confirm-button
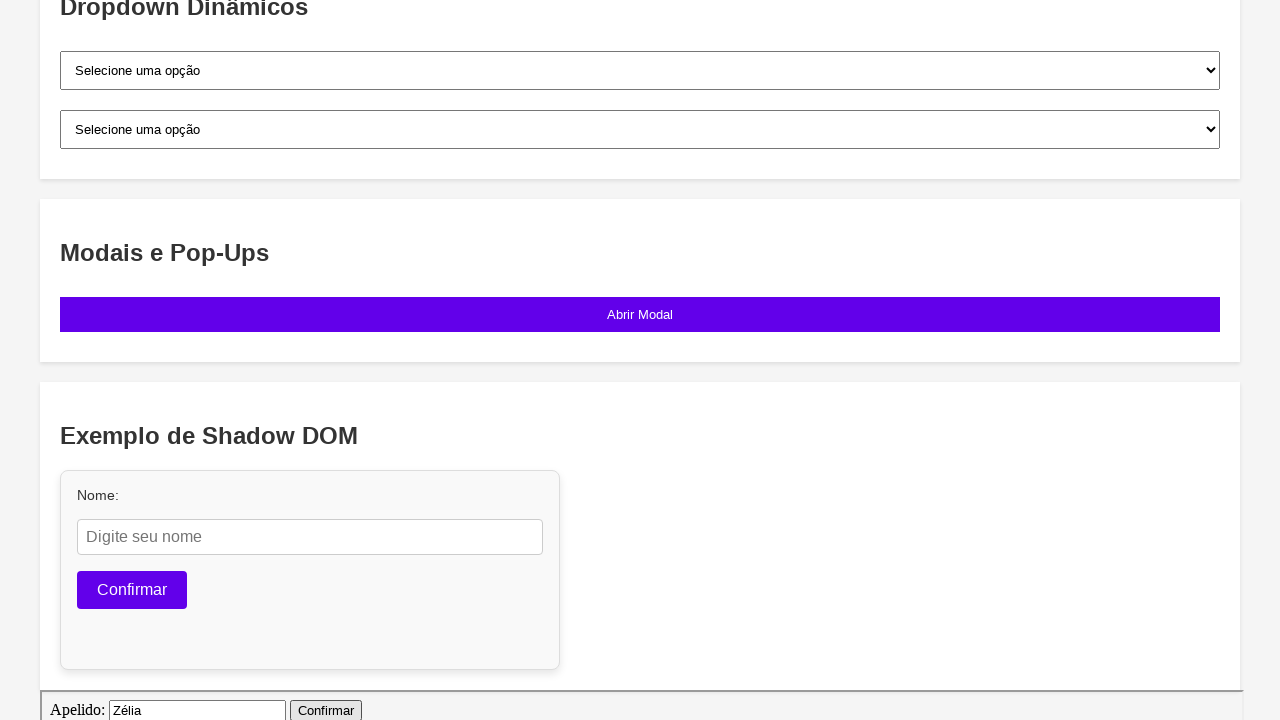

Confirmation message appeared inside iframe
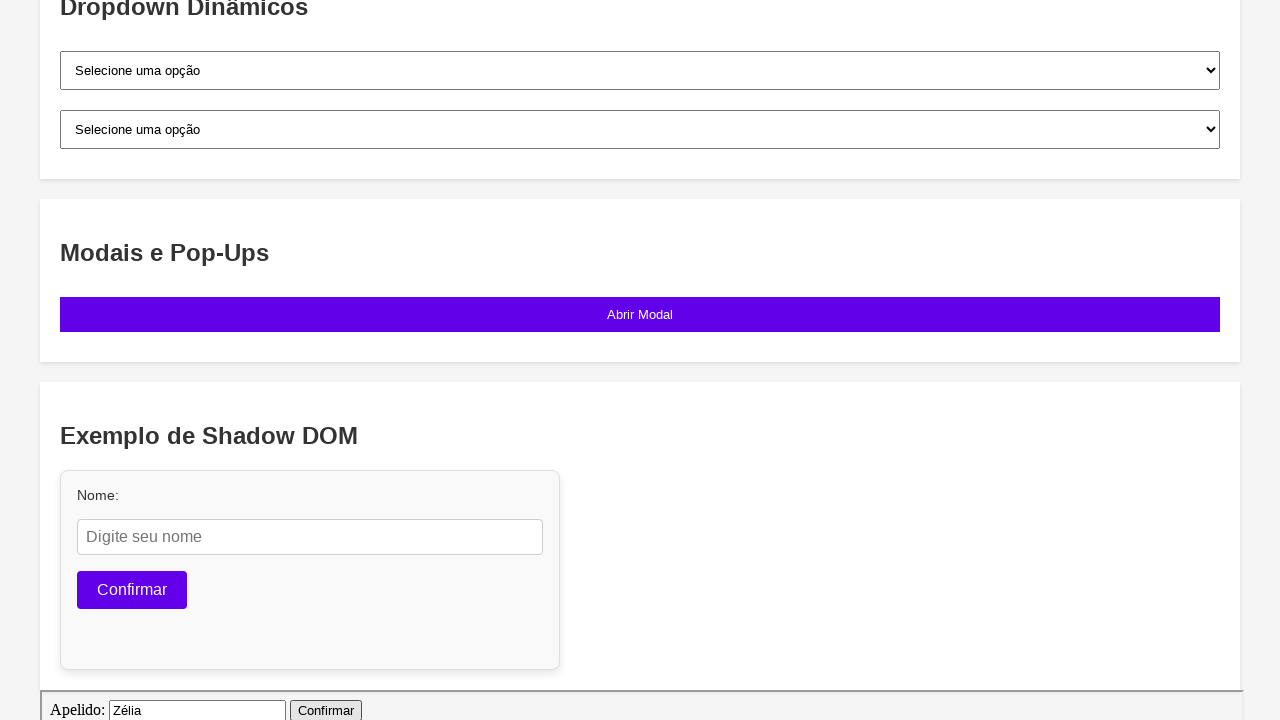

Clicked final button in main content at (640, 652) on #final-button
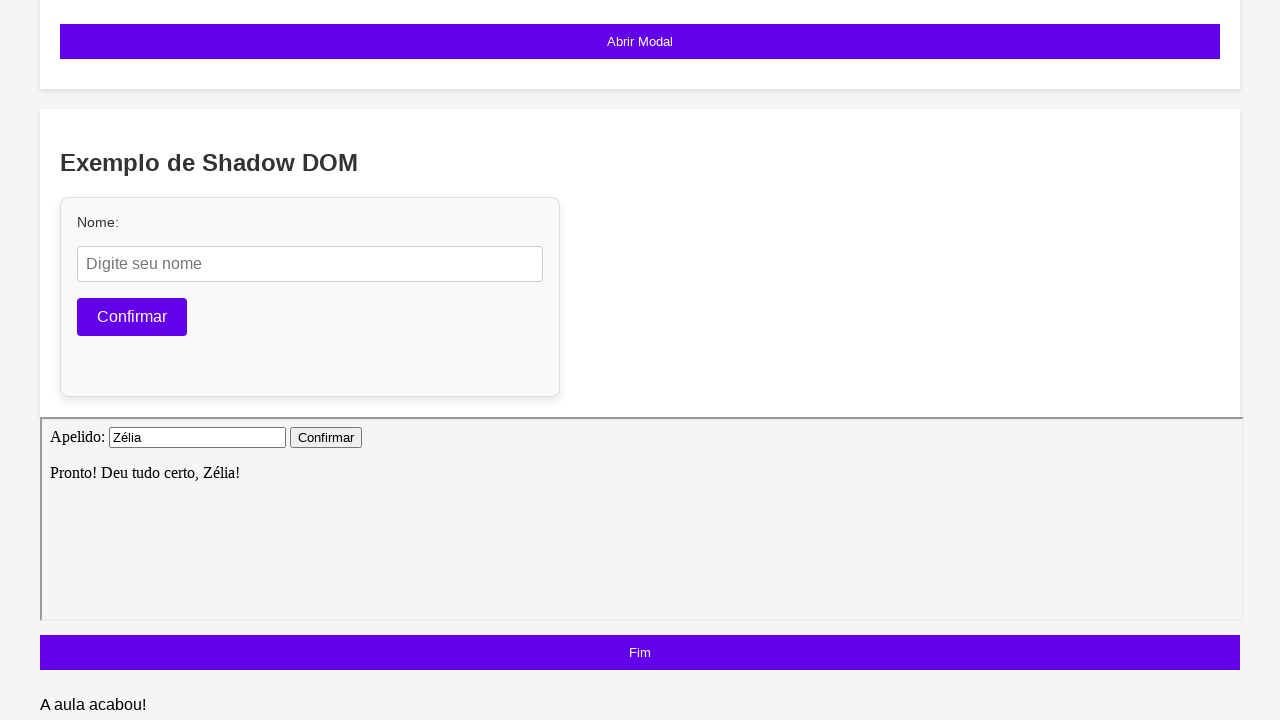

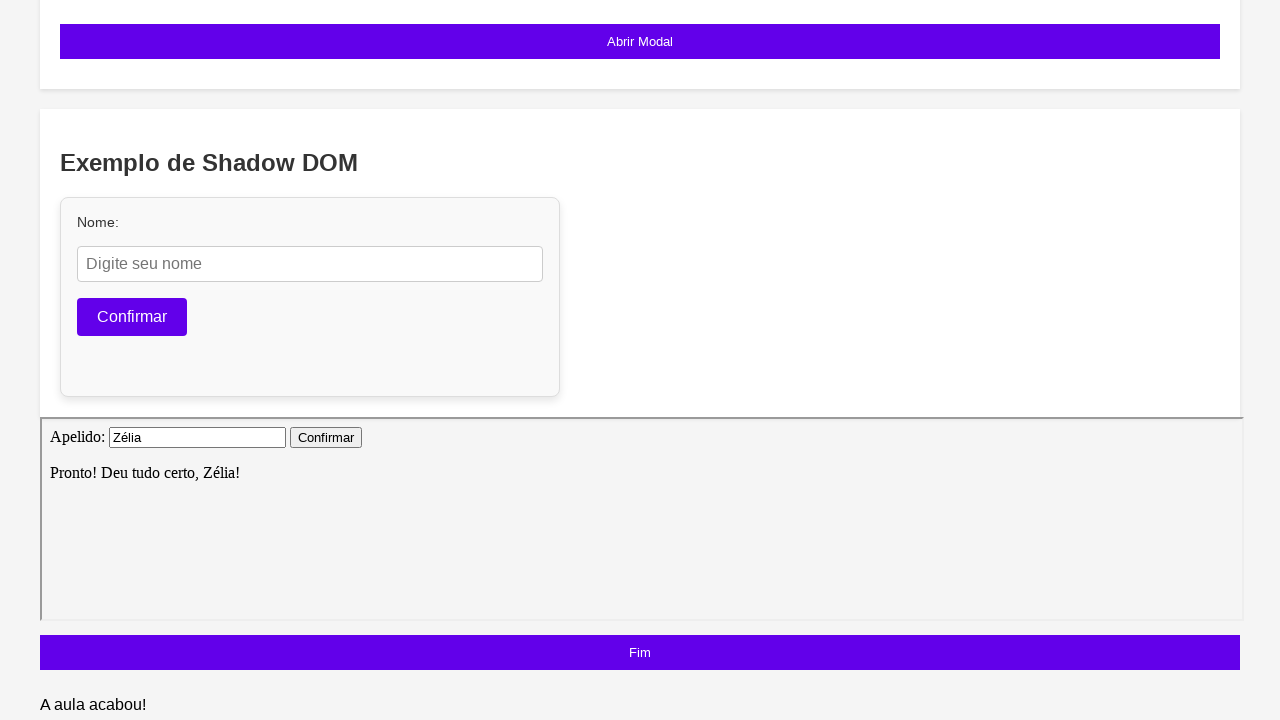